Tests successful form submission by filling all required fields (First Name, Last Name, Gender, Mobile Number, Email) and verifying the success modal appears

Starting URL: https://demoqa.com/automation-practice-form

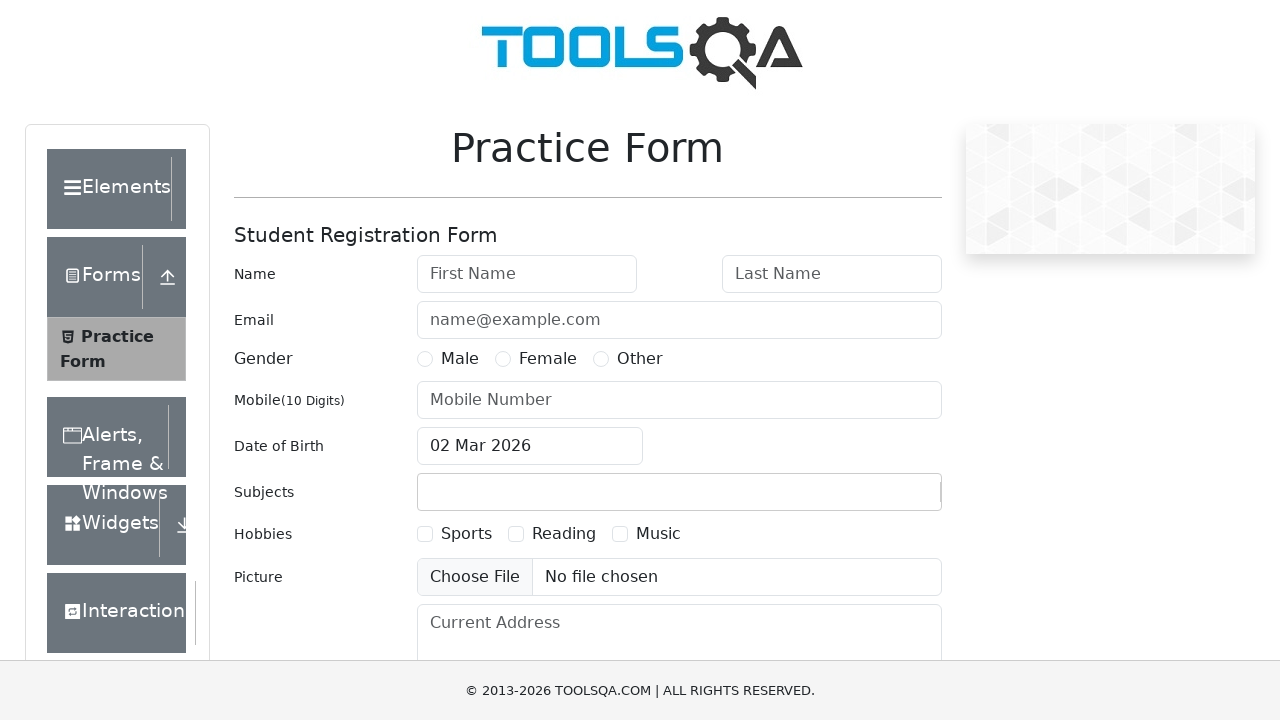

Filled First Name field with 'Adeel' on #firstName
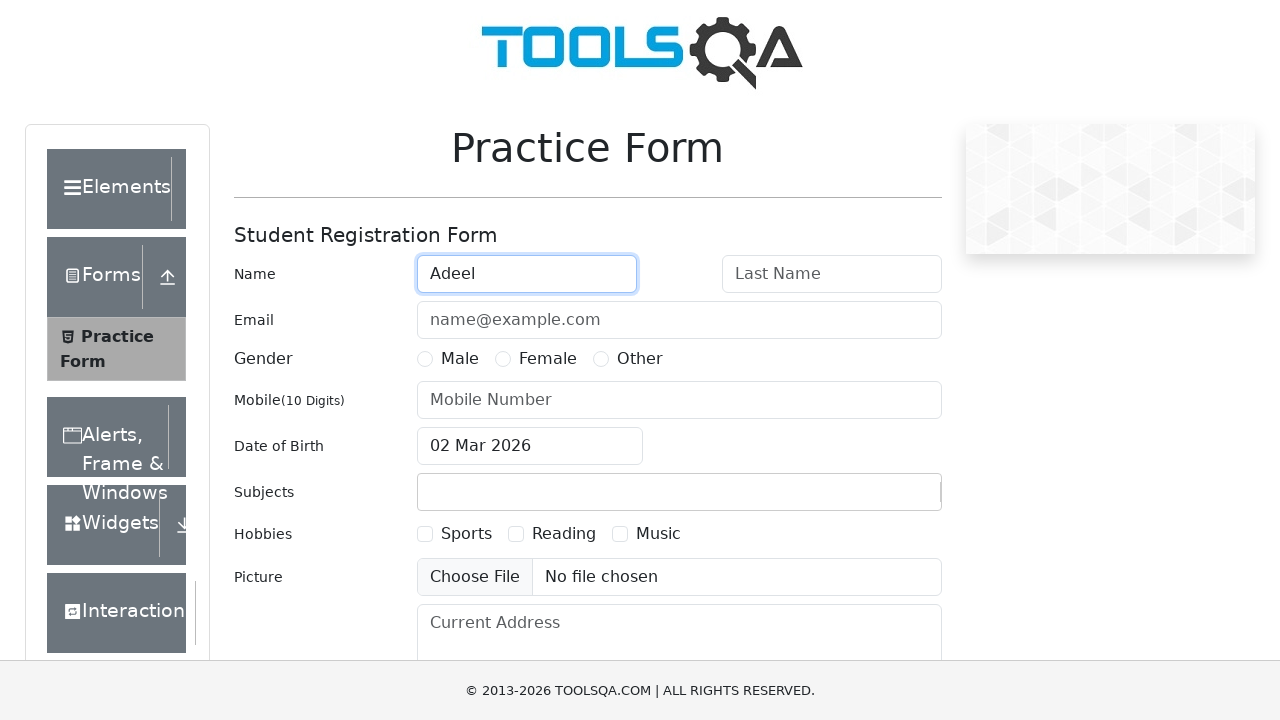

Filled Last Name field with 'Bashir' on #lastName
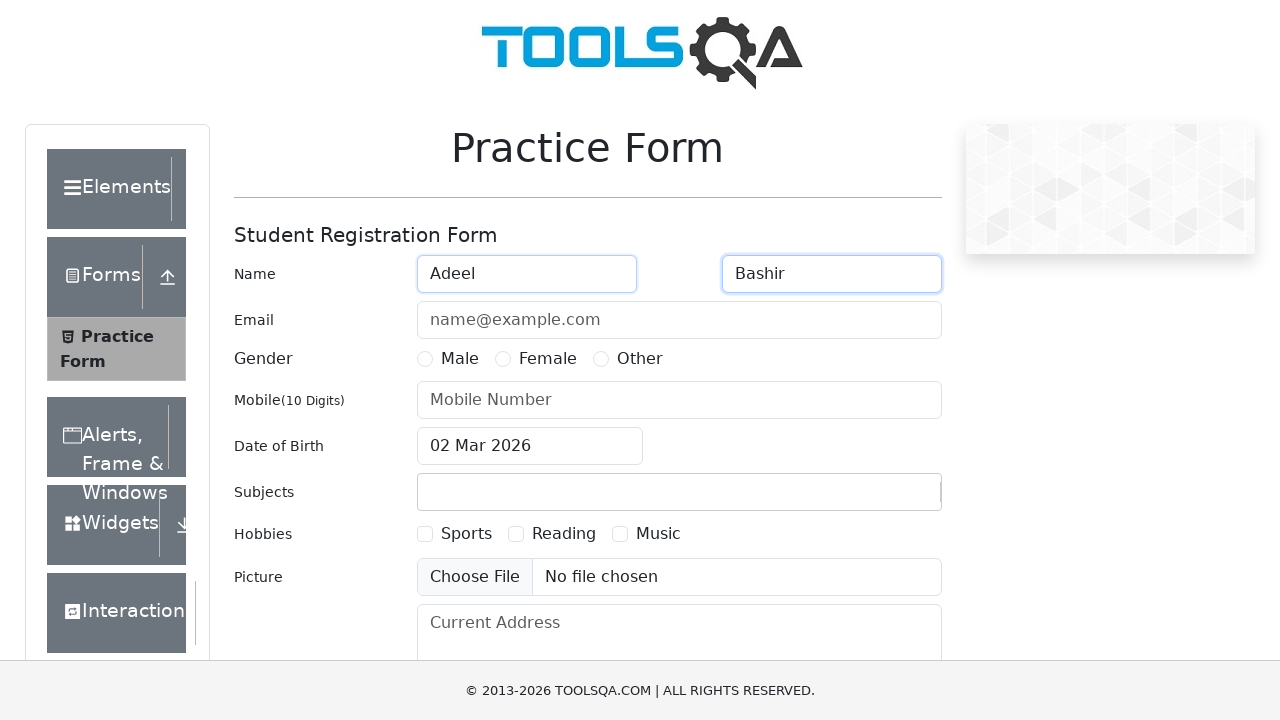

Selected Male gender radio button at (460, 359) on label[for='gender-radio-1']
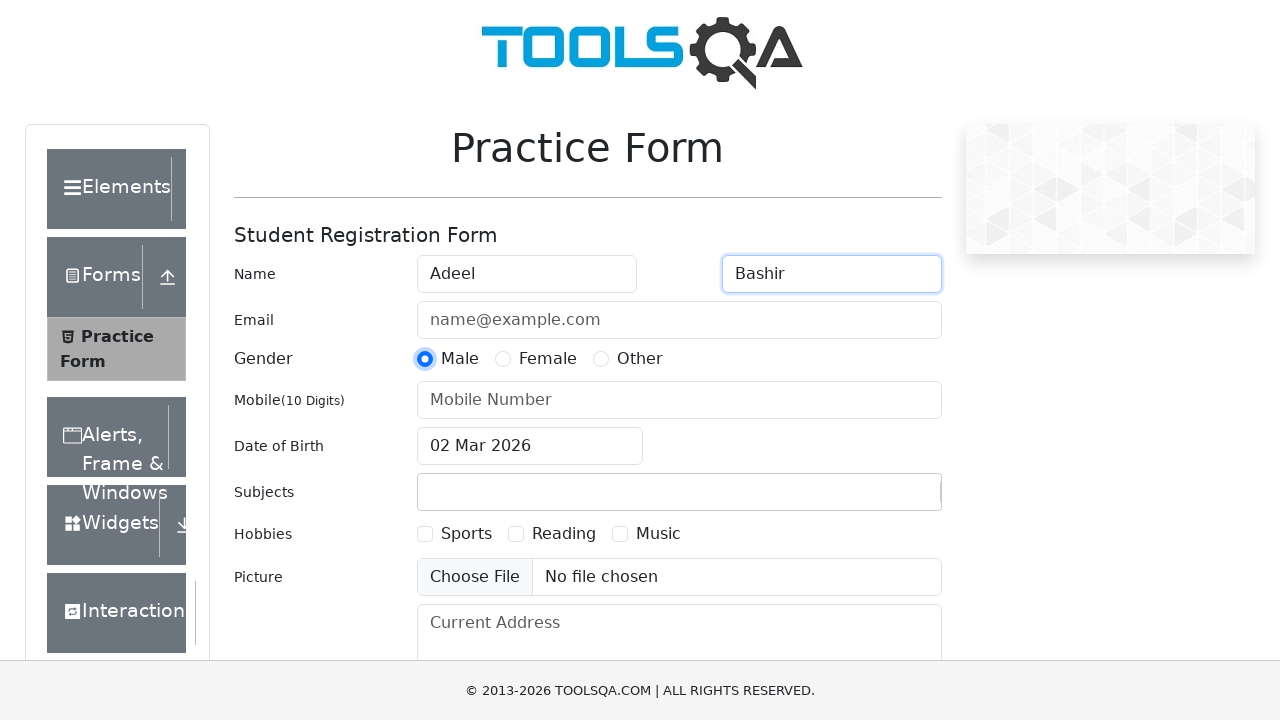

Filled Mobile Number field with '9231155154' on #userNumber
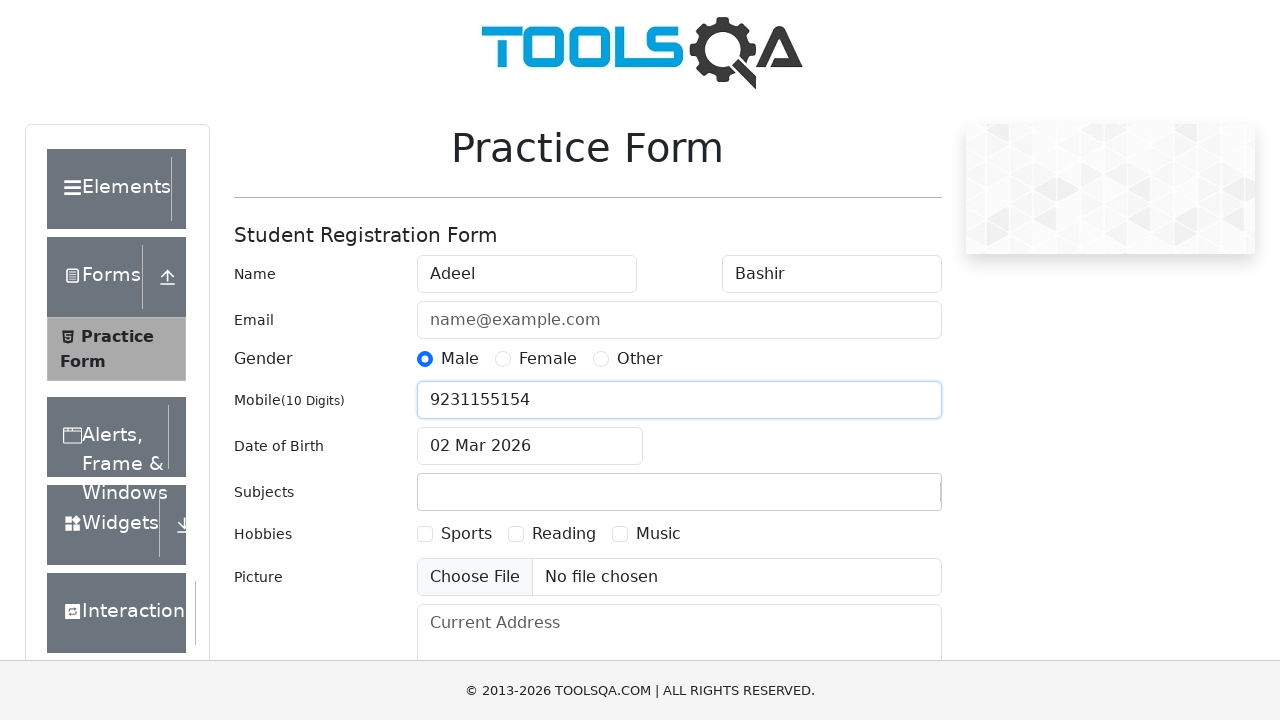

Filled Email field with 'adeelkhan775@gmail.com' on #userEmail
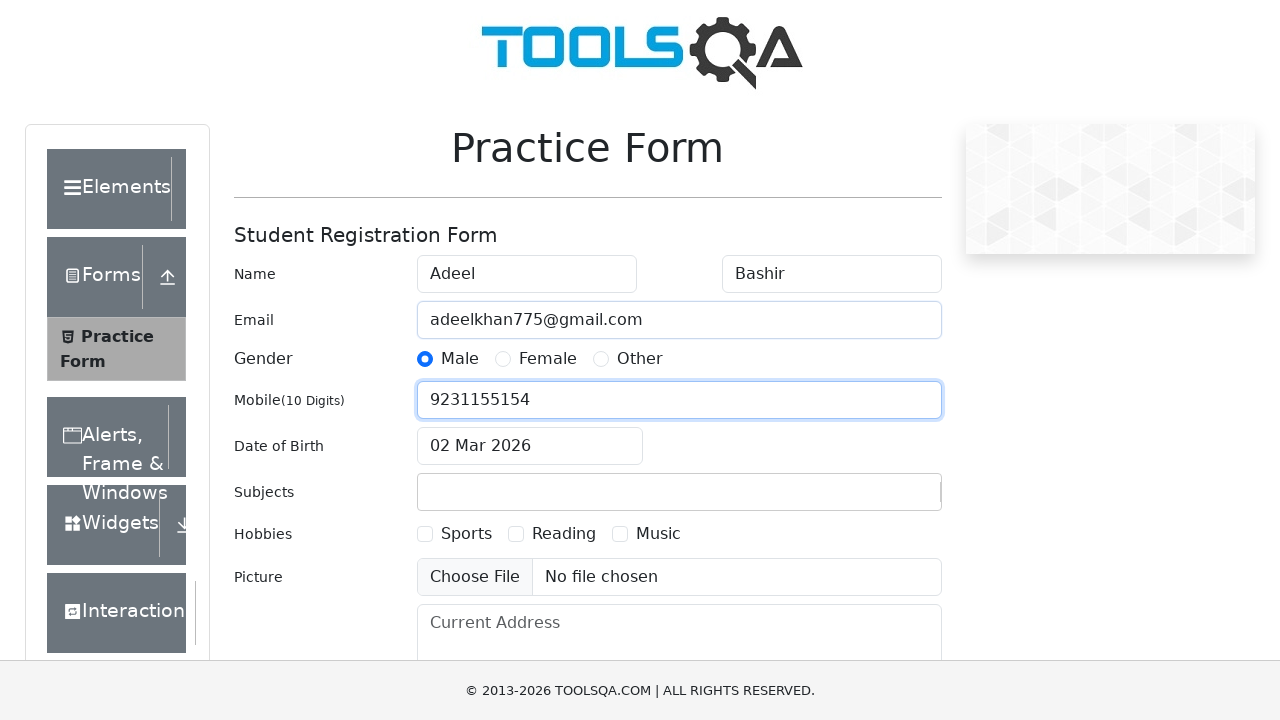

Clicked Submit button to submit the form at (885, 499) on #submit
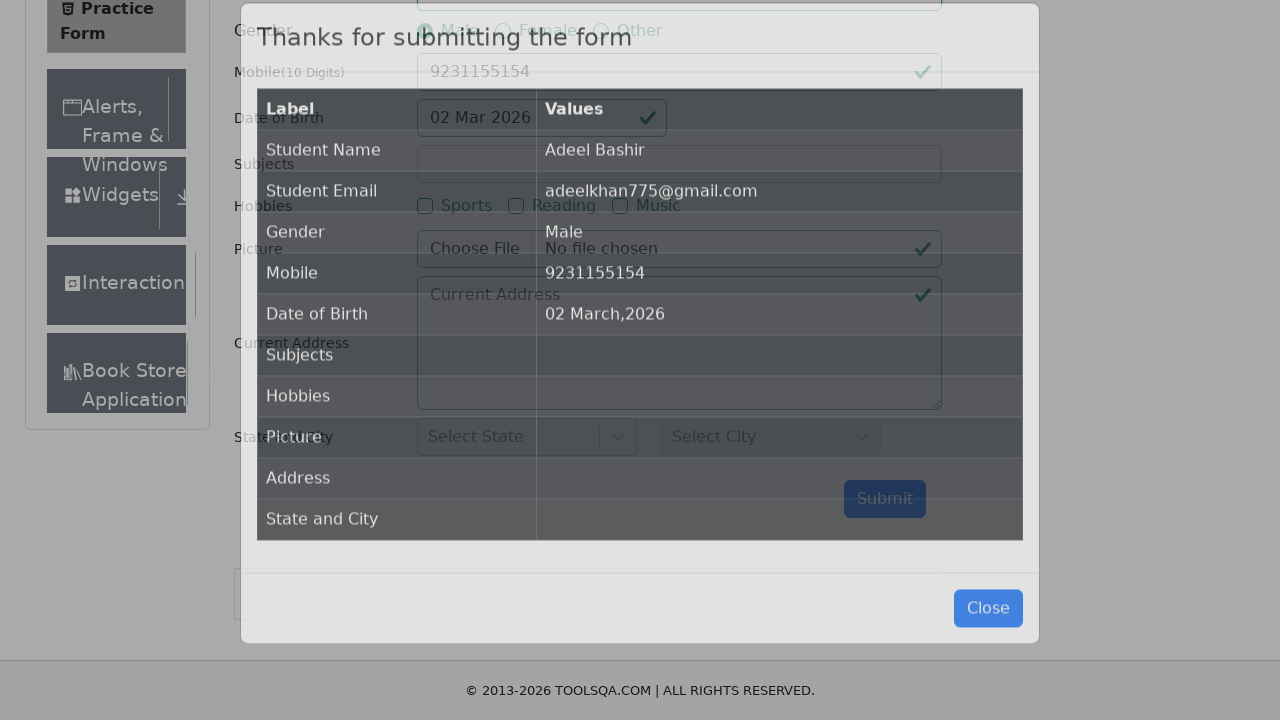

Success modal appeared with confirmation message
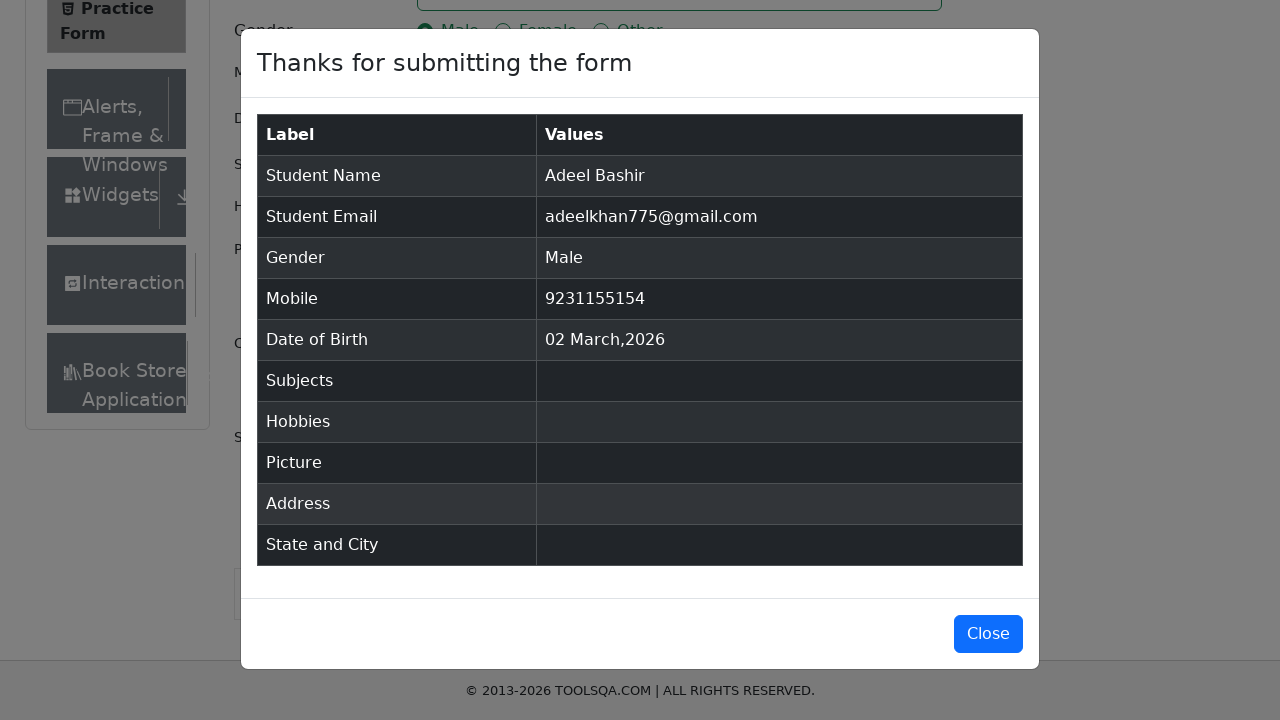

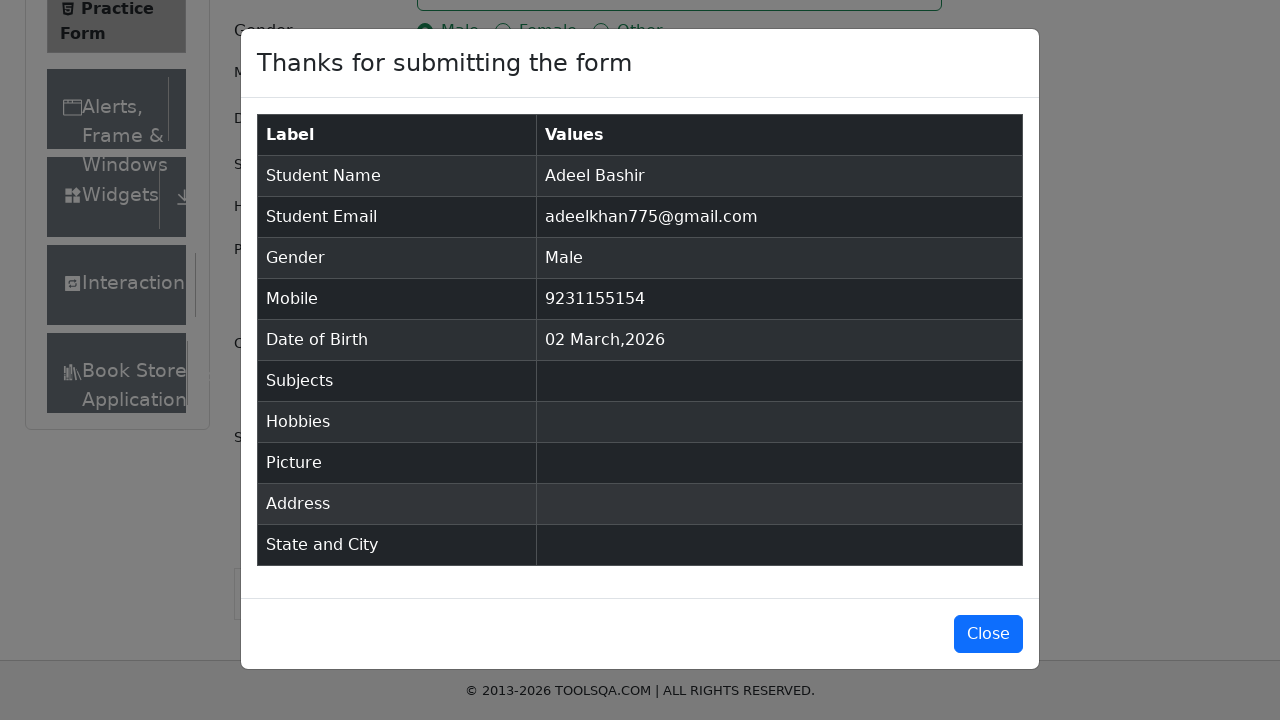